Tests keyboard interaction actions including typing with shift, text selection, and copy-paste operations in a text input field

Starting URL: http://uitestingplayground.com/textinput

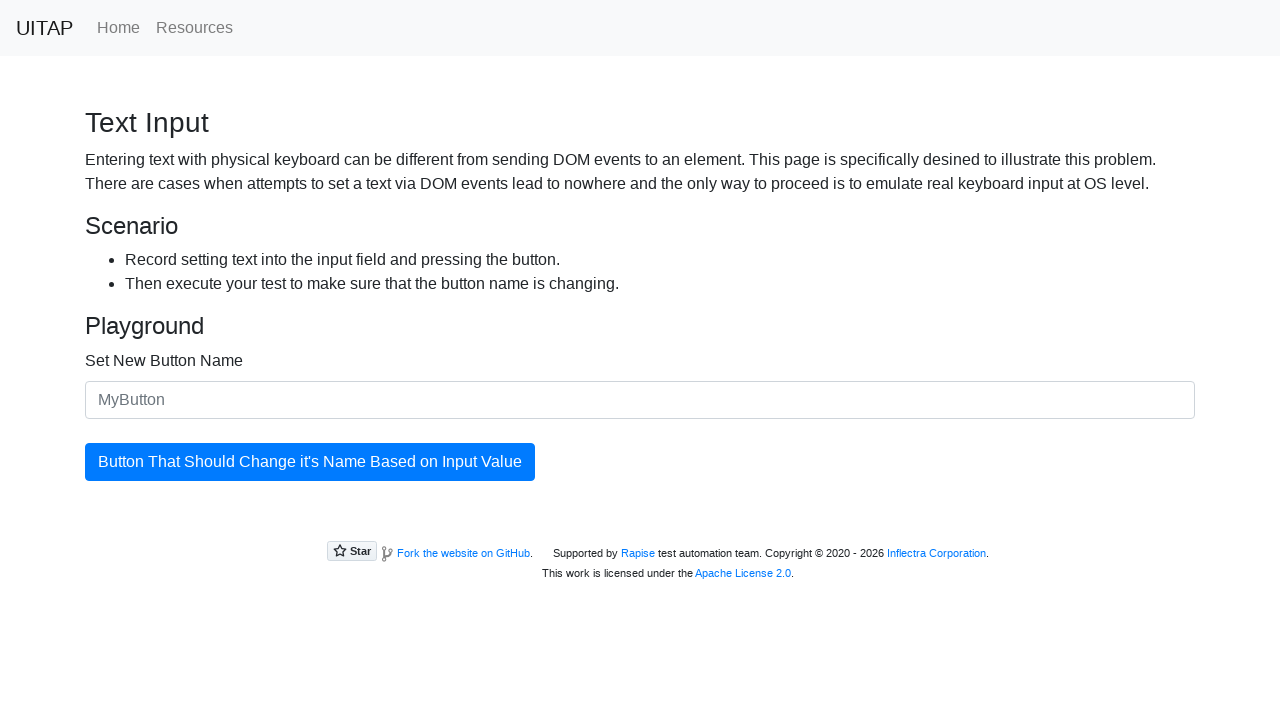

Located the text input field with id 'newButtonName'
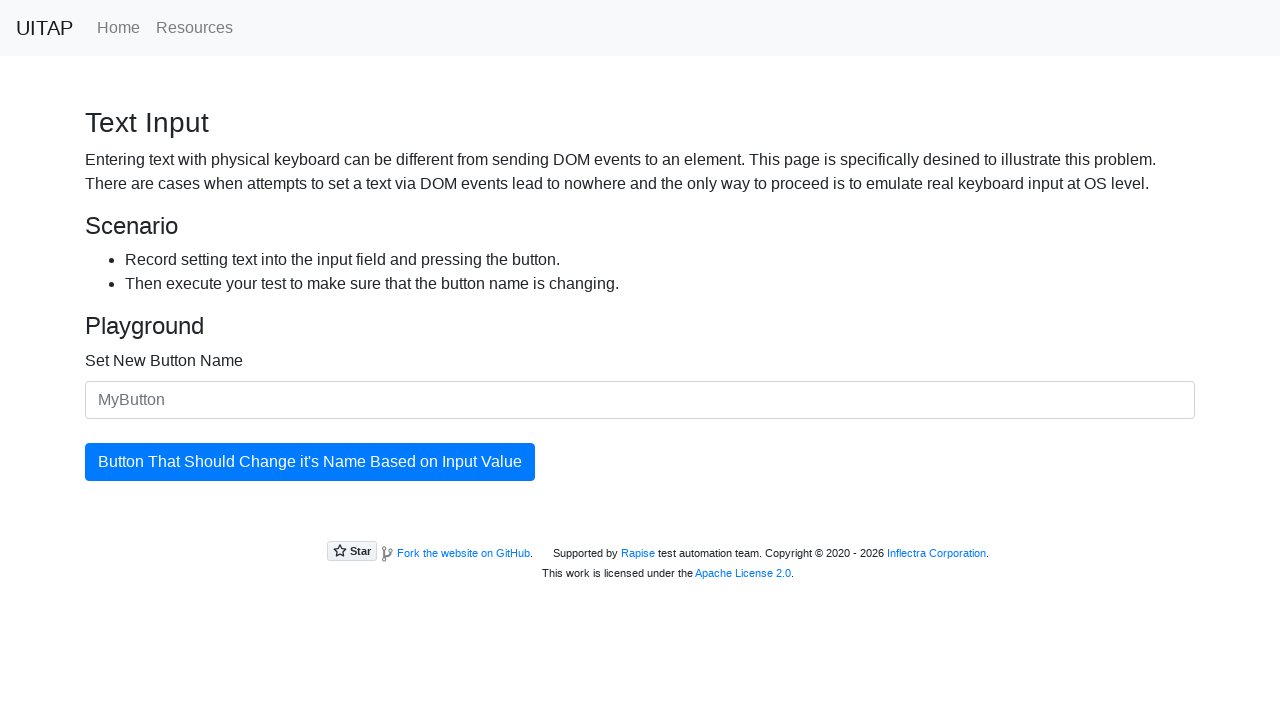

Pressed Shift key down
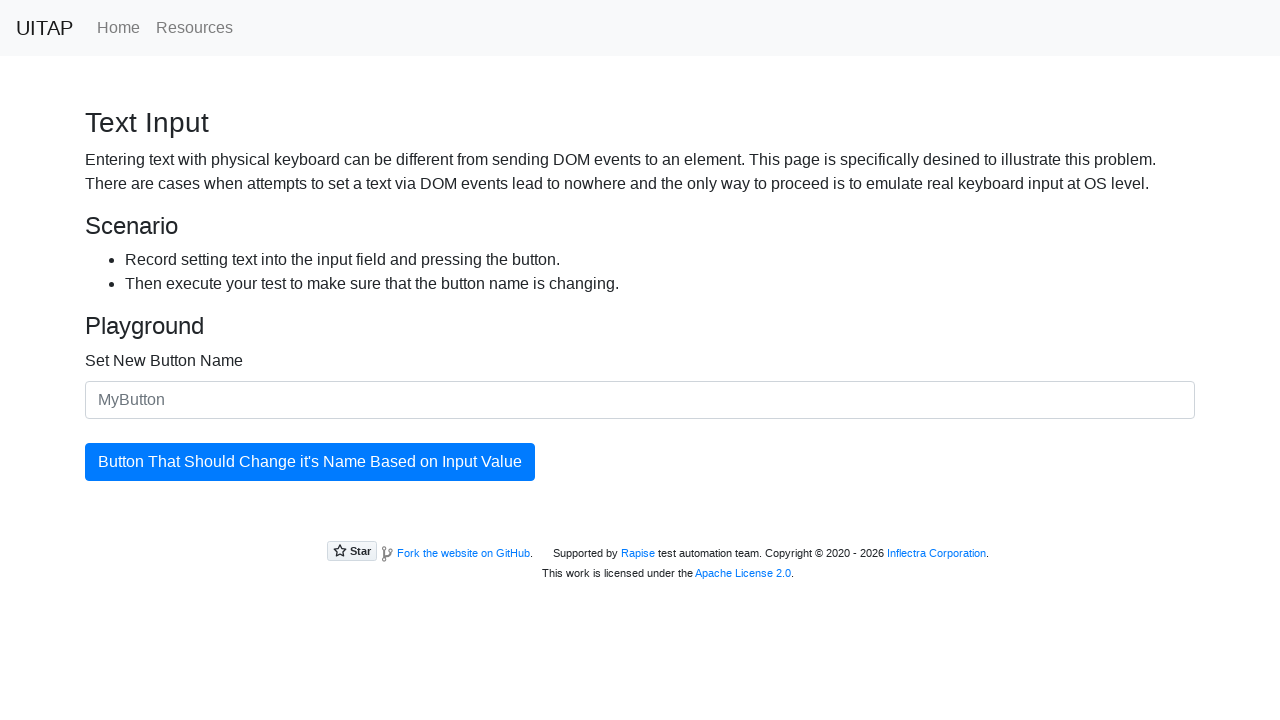

Typed 'merion' with Shift held down (resulting in 'MERION') on #newButtonName
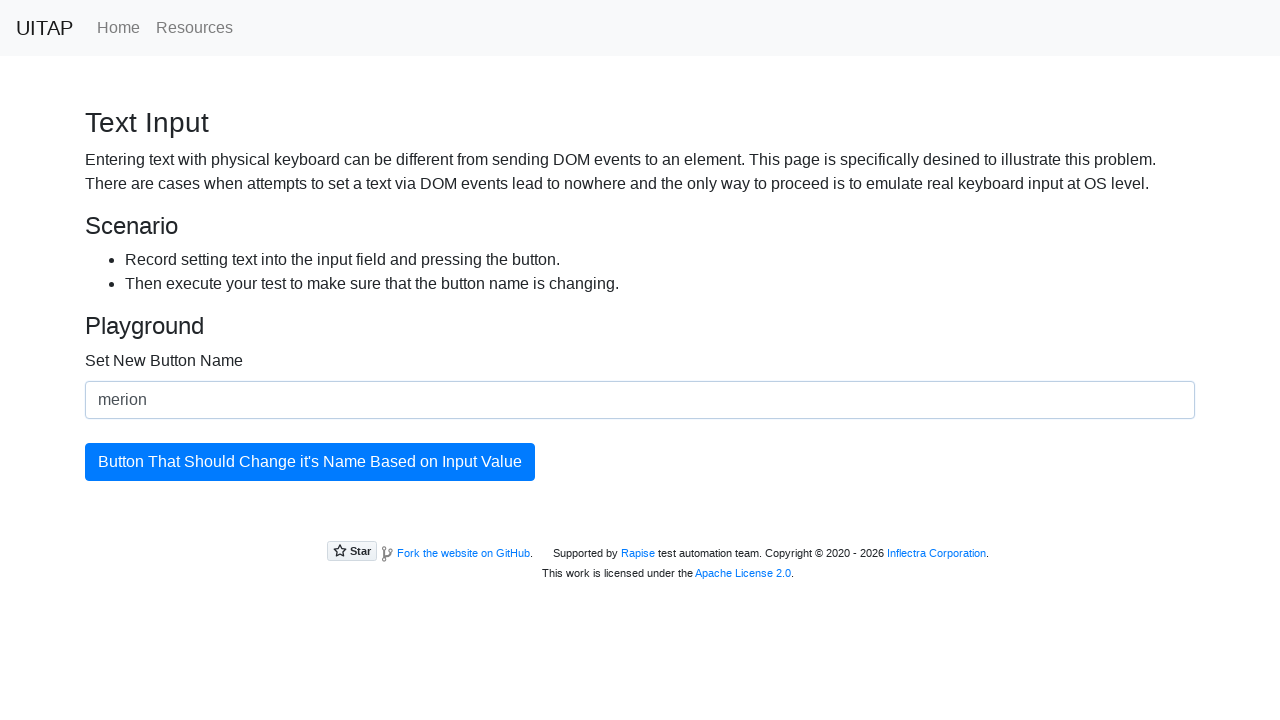

Released Shift key
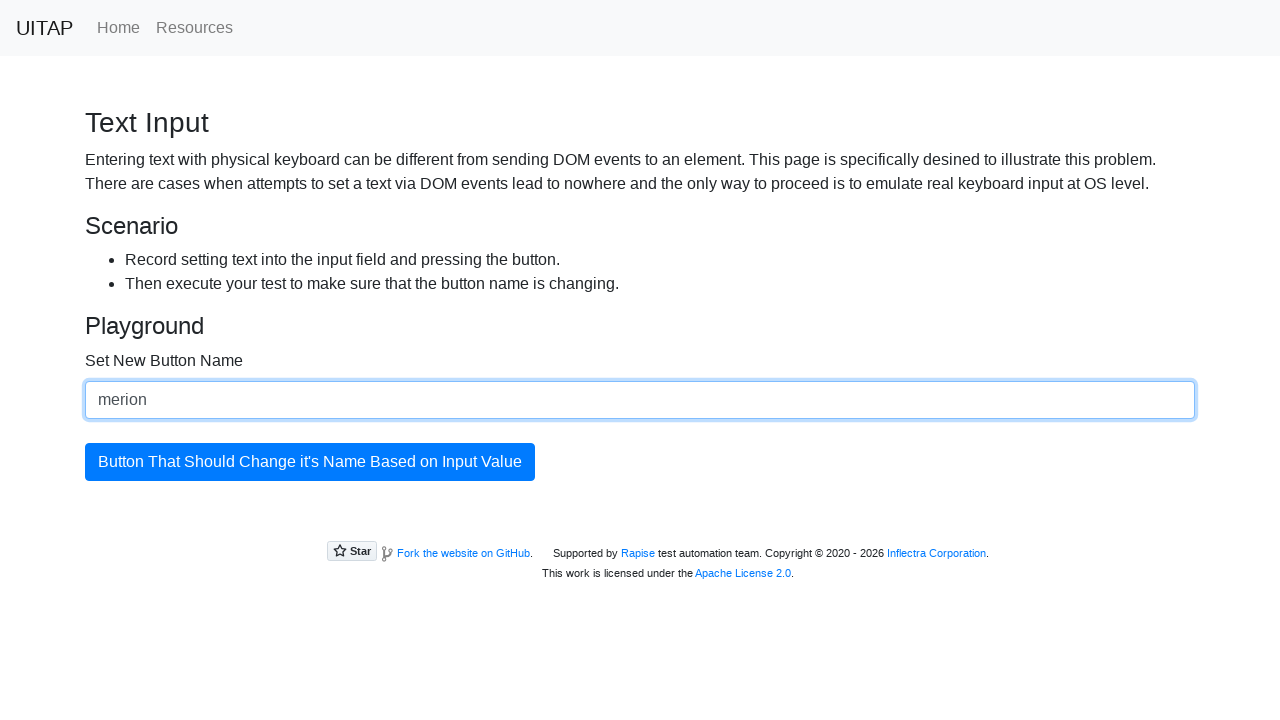

Pressed Shift key down for text selection
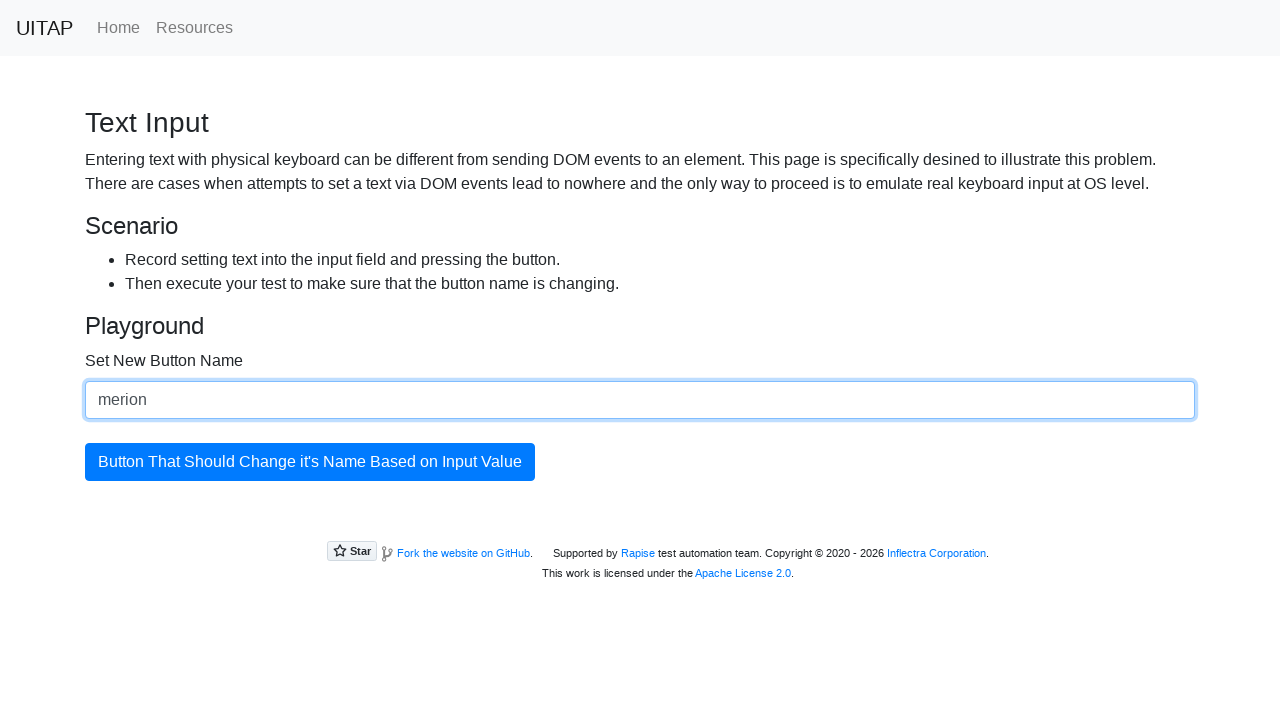

Pressed ArrowUp to select text with Shift held down
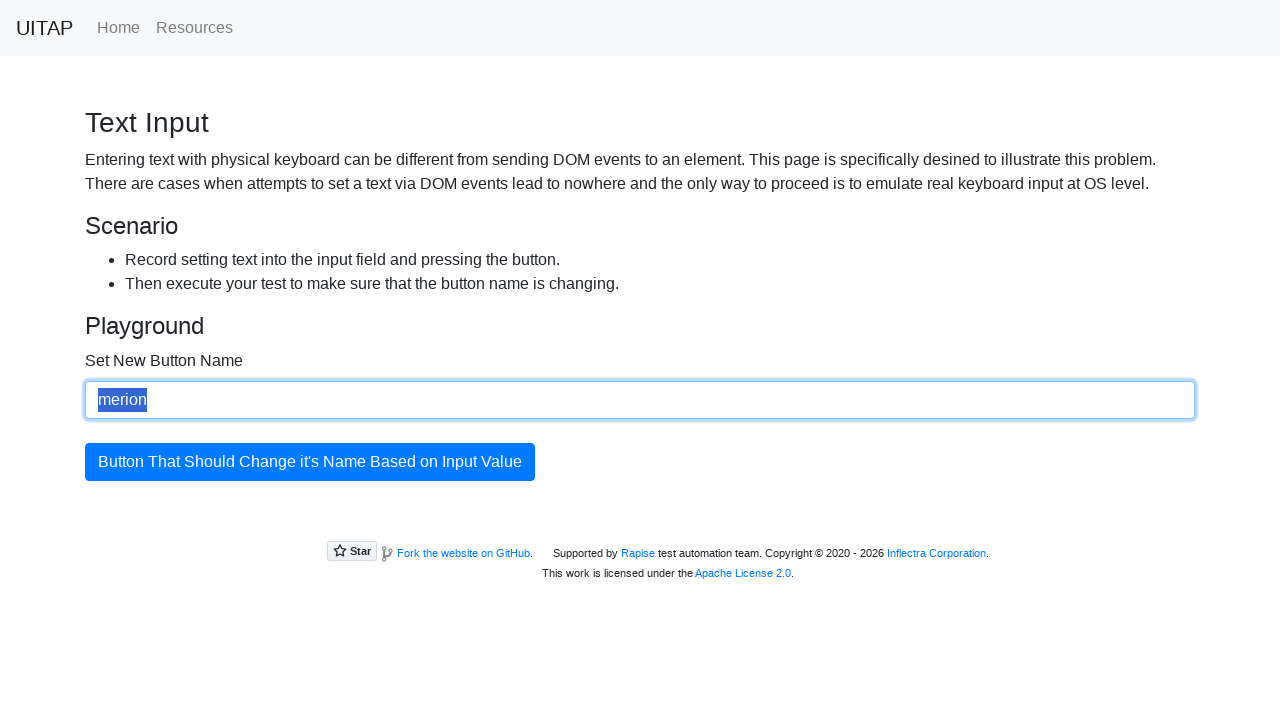

Released Shift key after text selection
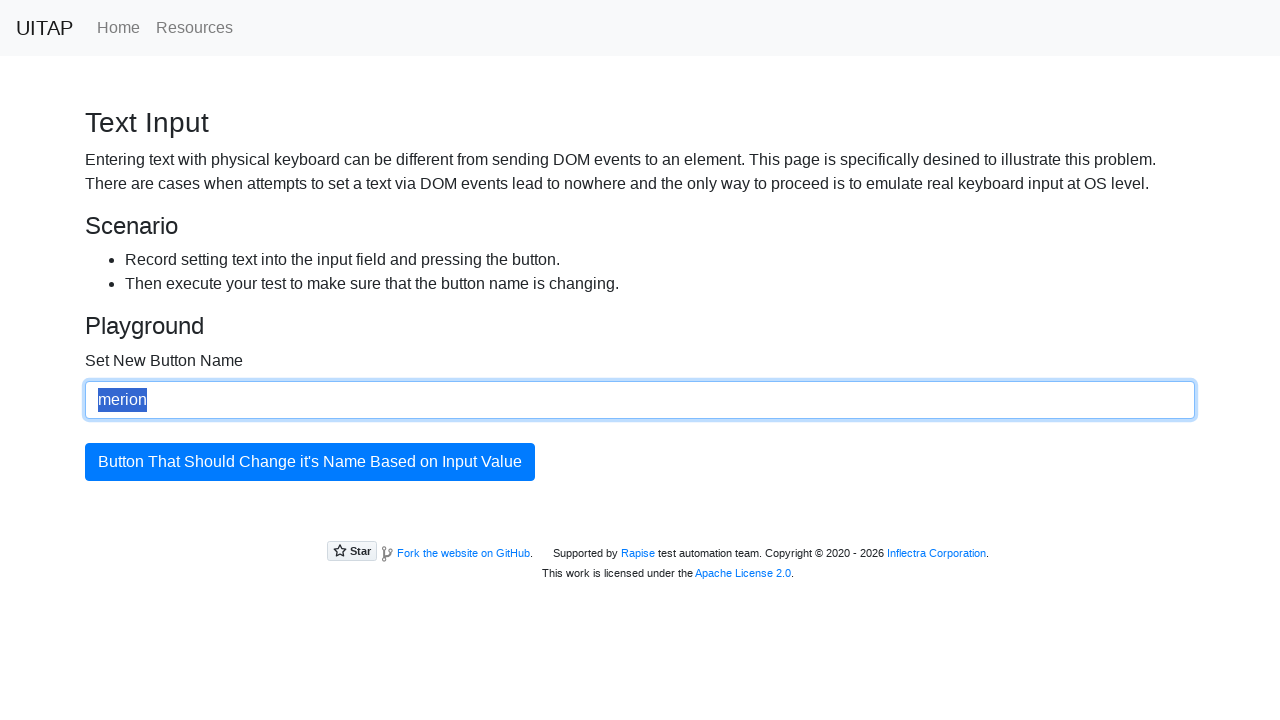

Pressed Control key down for copy operation
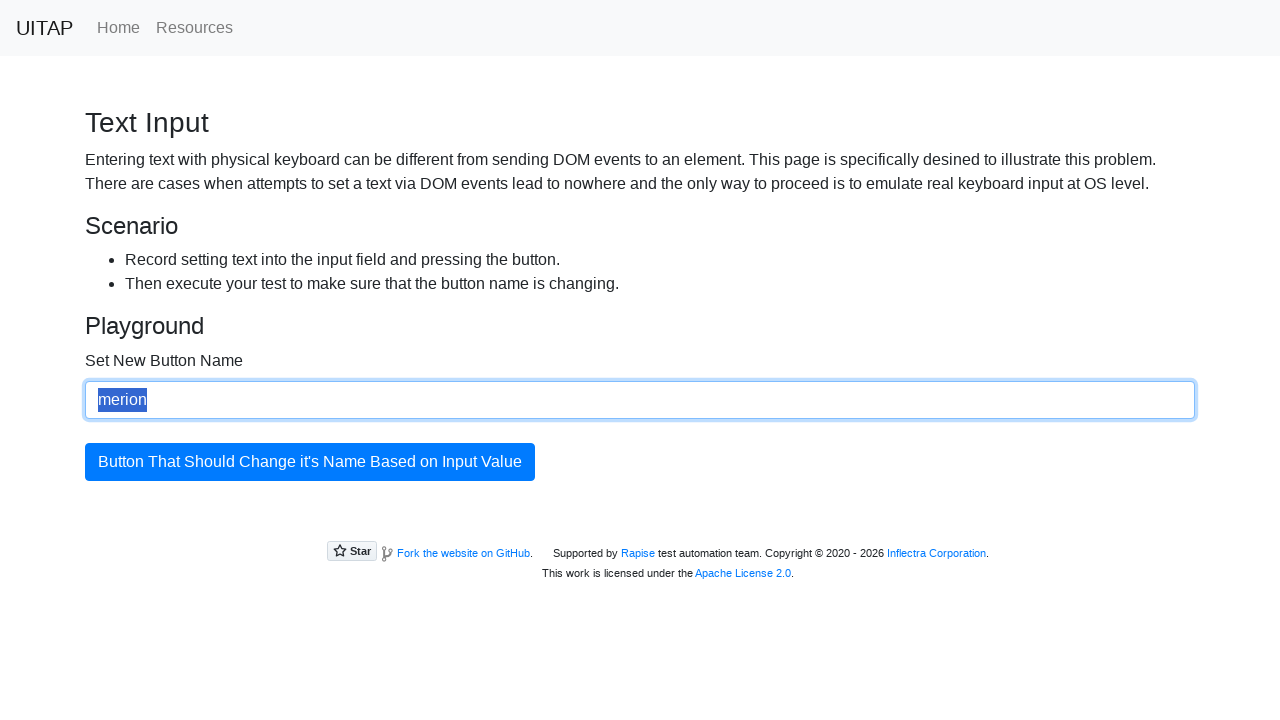

Pressed 'c' to copy selected text (Ctrl+C)
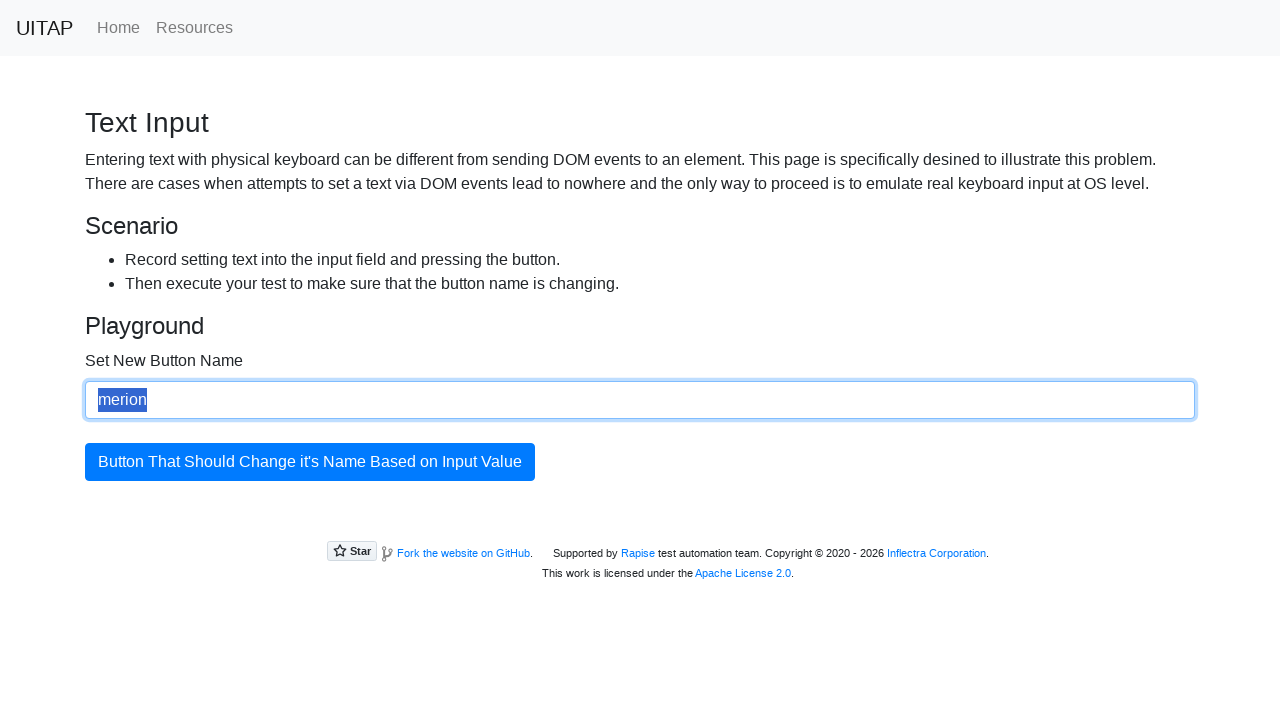

Typed 'vv' into the input field
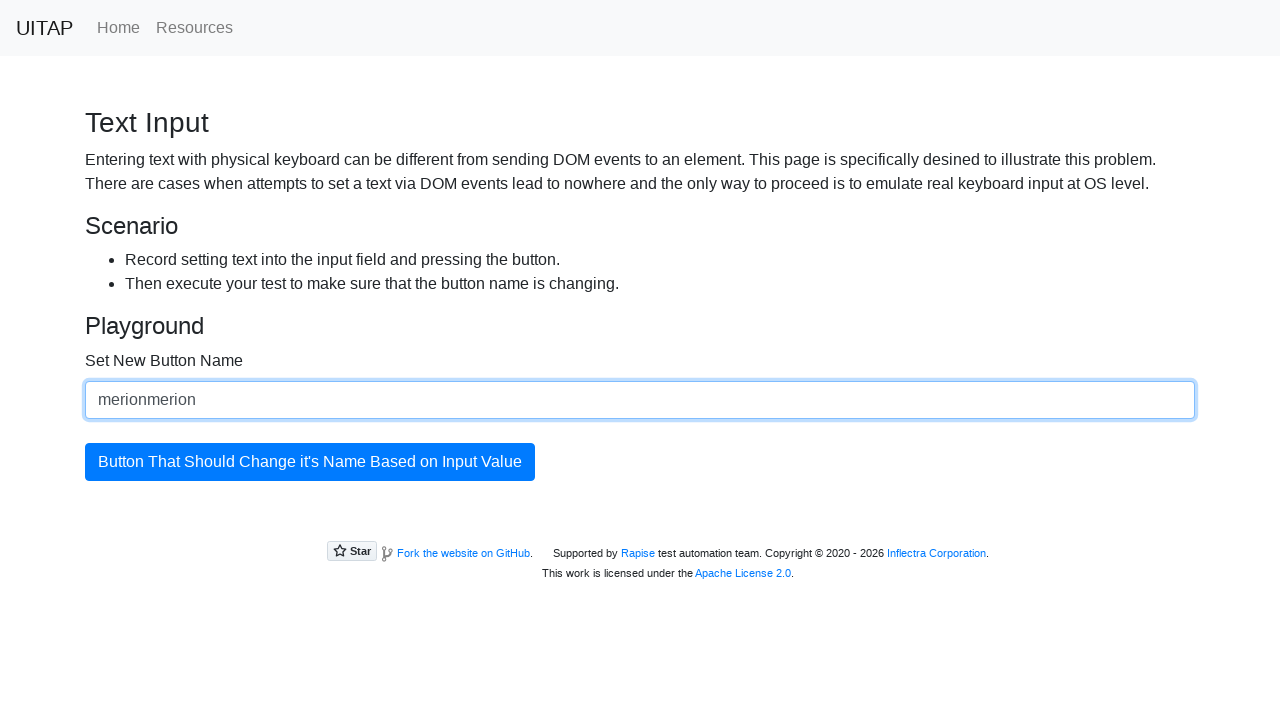

Pressed 'v' to paste copied text (Ctrl+V)
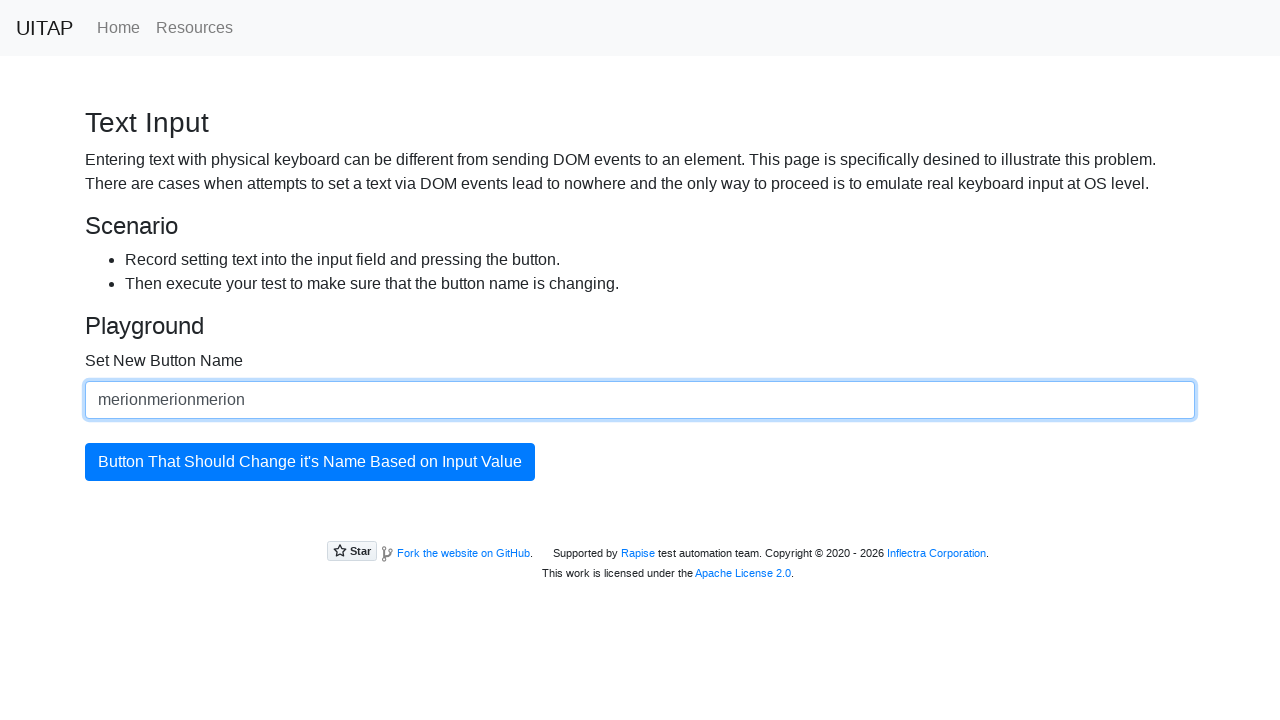

Released Control key after paste operation
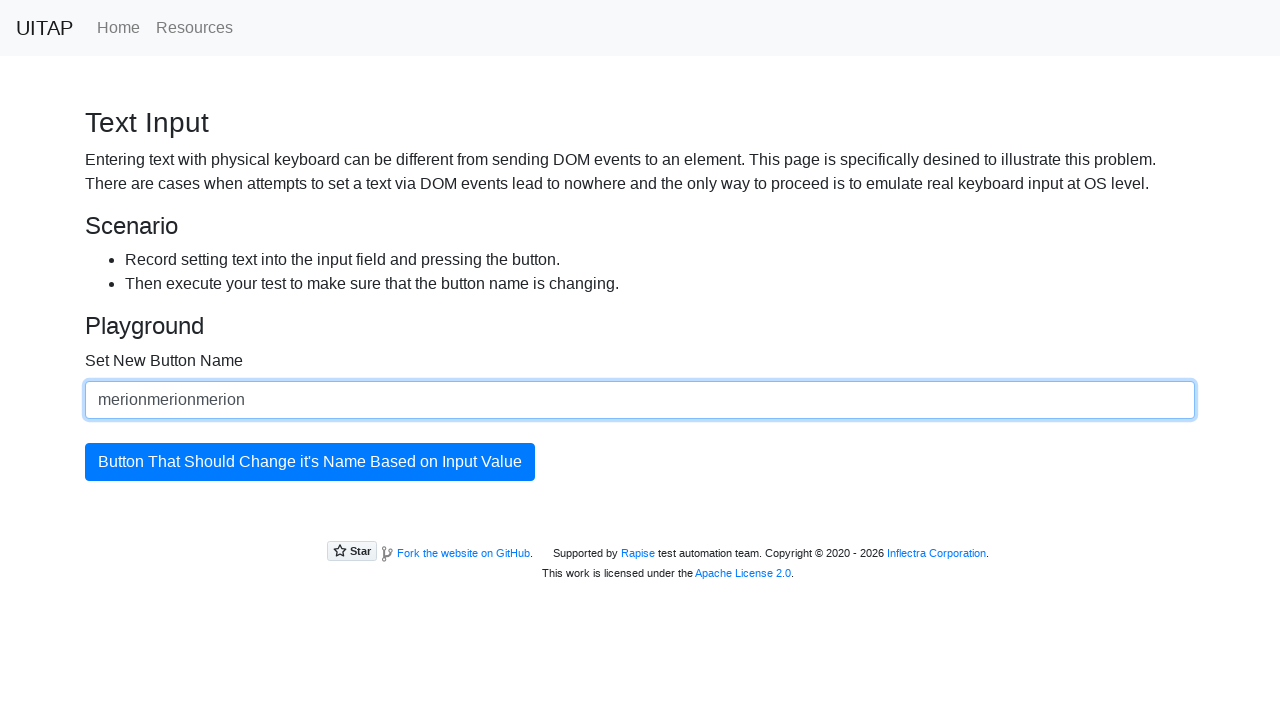

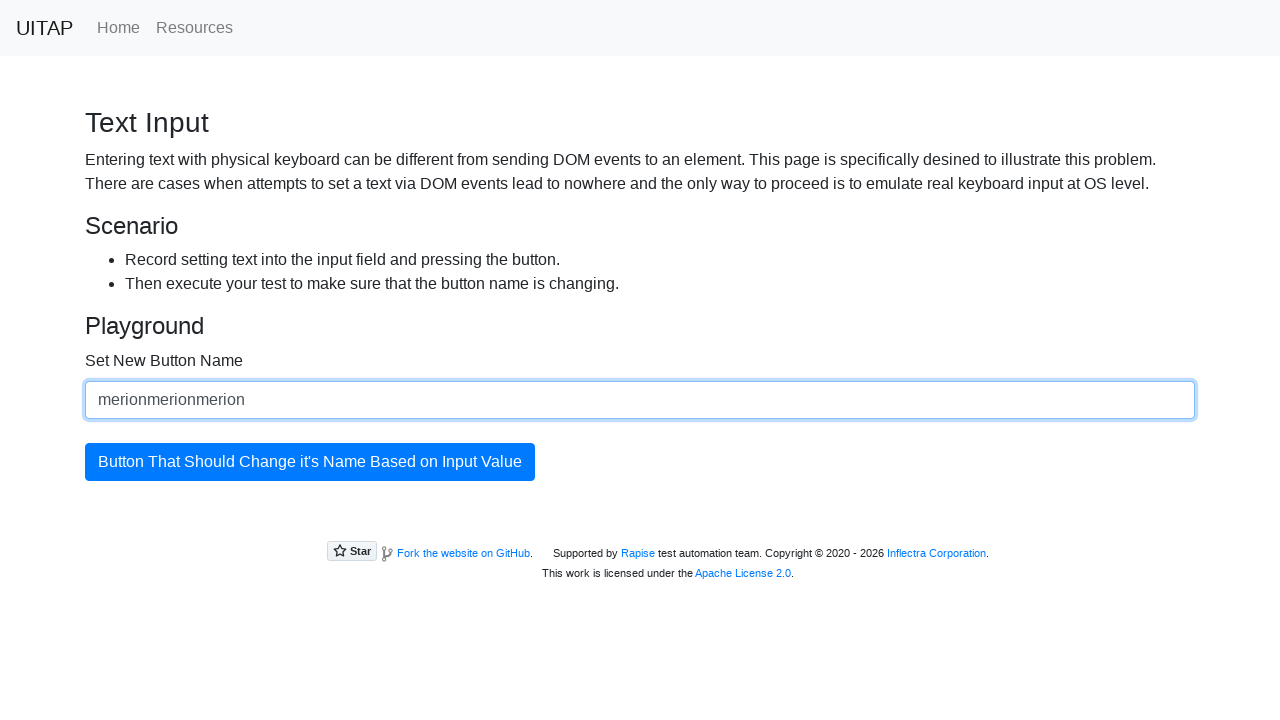